Tests opening multiple links from Gmail homepage in new windows/tabs and iterating through them to verify they open correctly

Starting URL: https://gmail.com

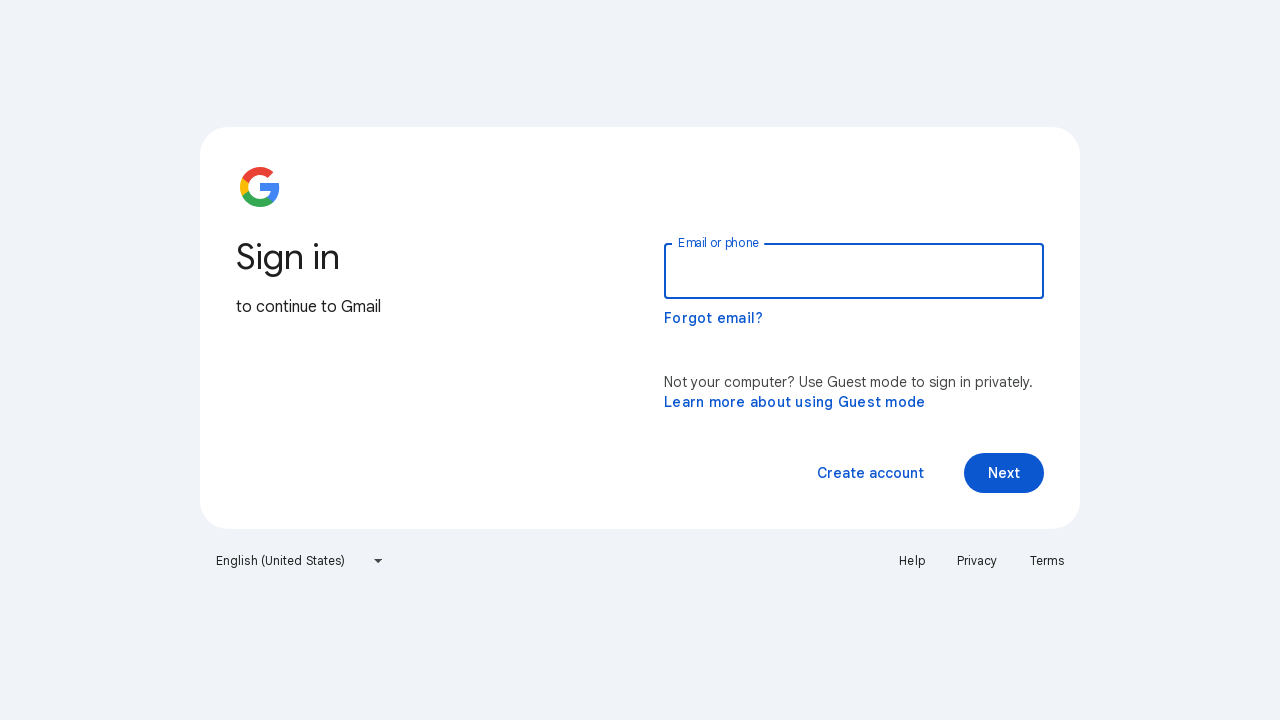

Stored reference to main Gmail page
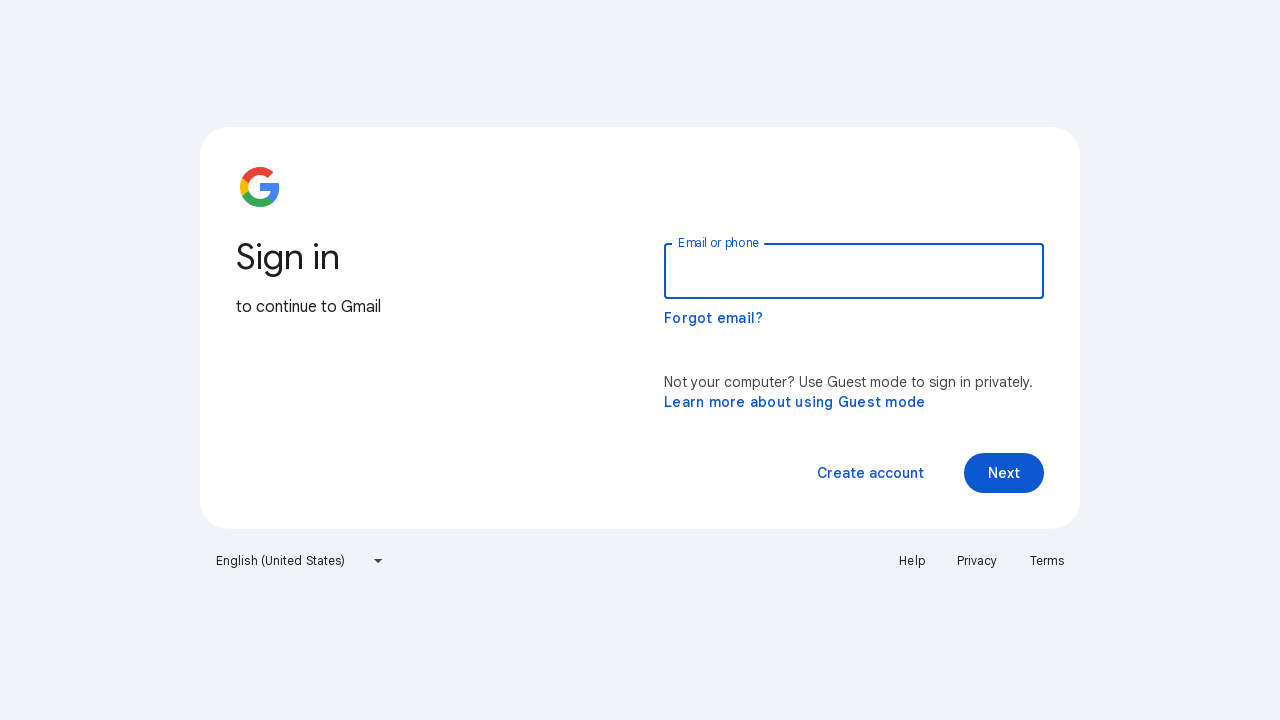

Clicked Help link which opened in new tab/window at (912, 561) on text=Help
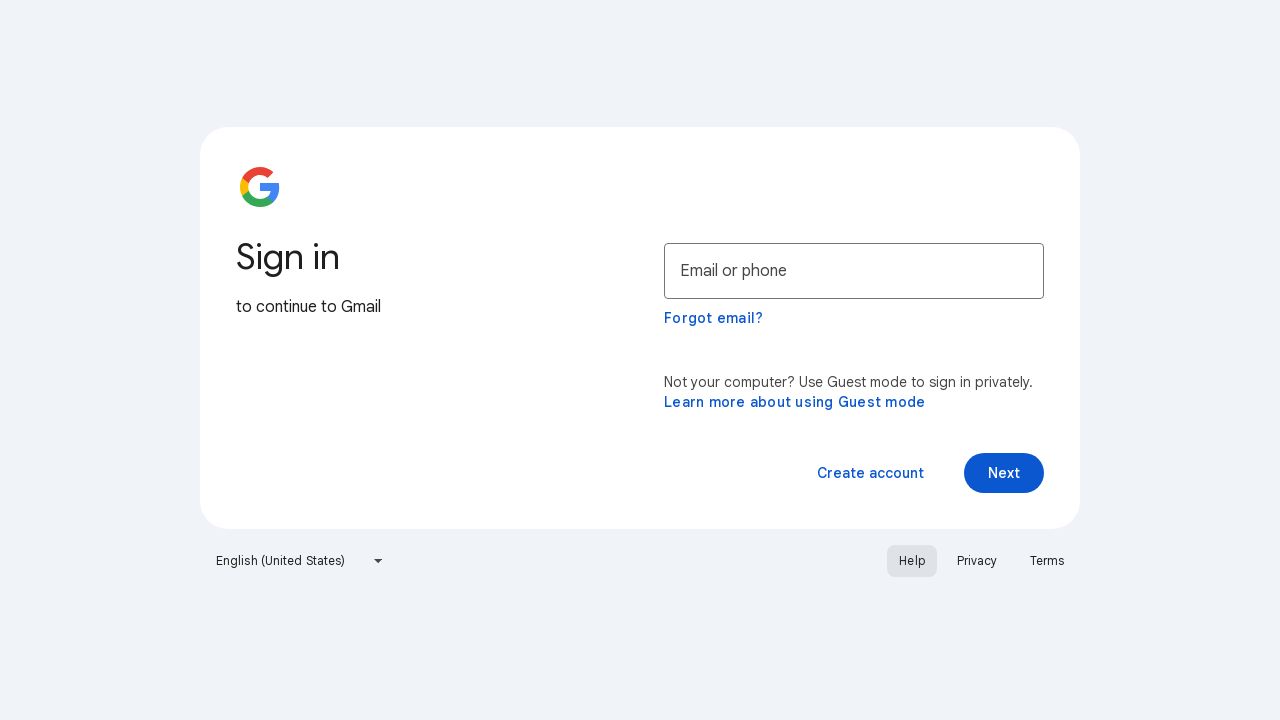

Captured Help page reference
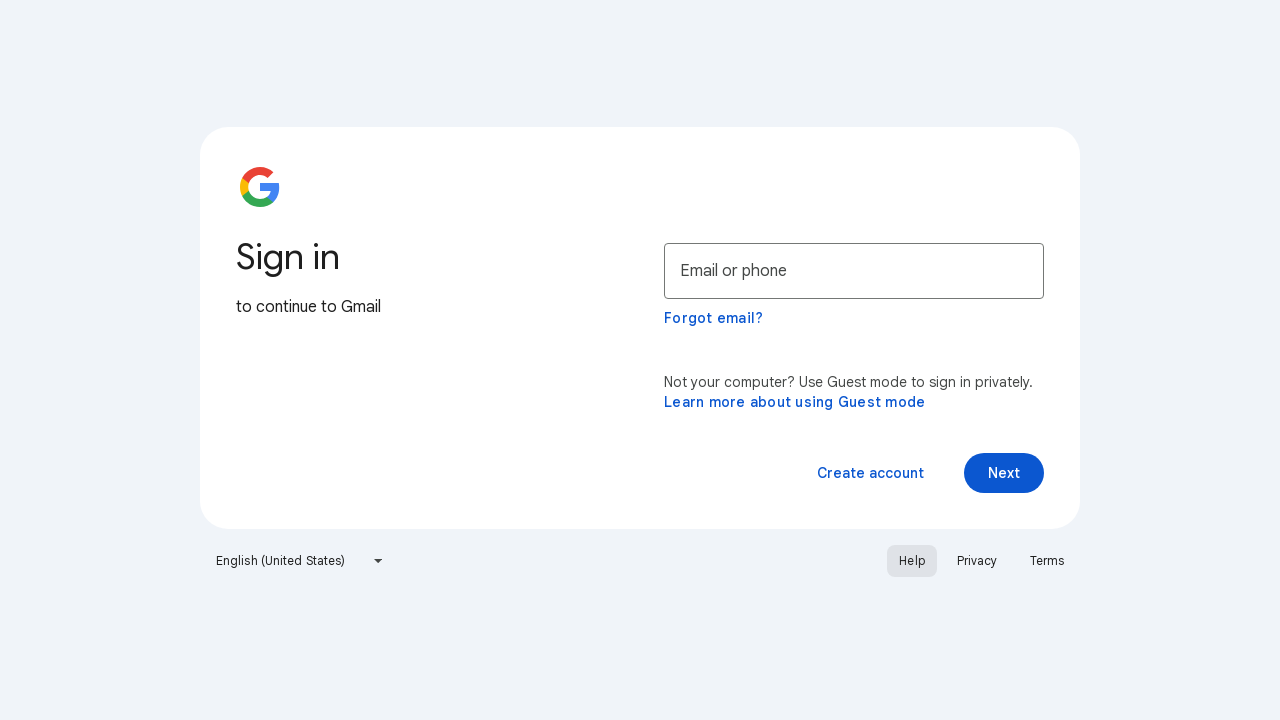

Clicked Privacy link which opened in new tab/window at (977, 561) on text=Privacy
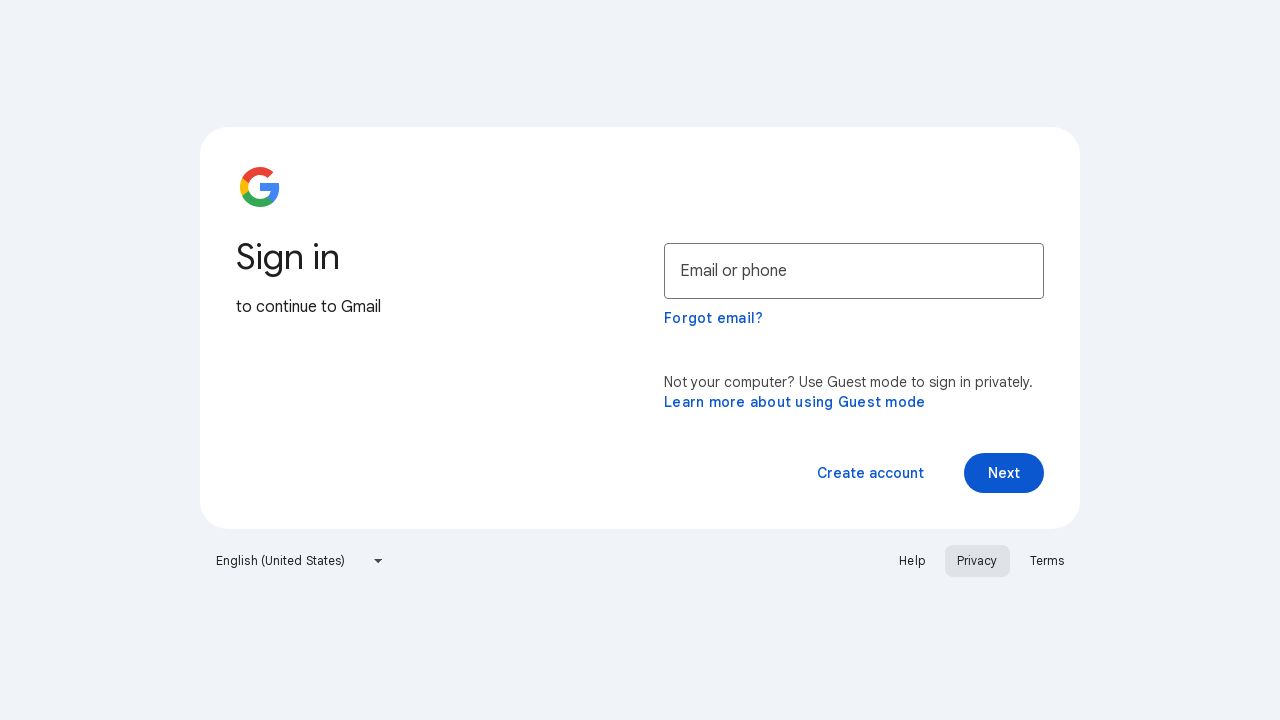

Captured Privacy page reference
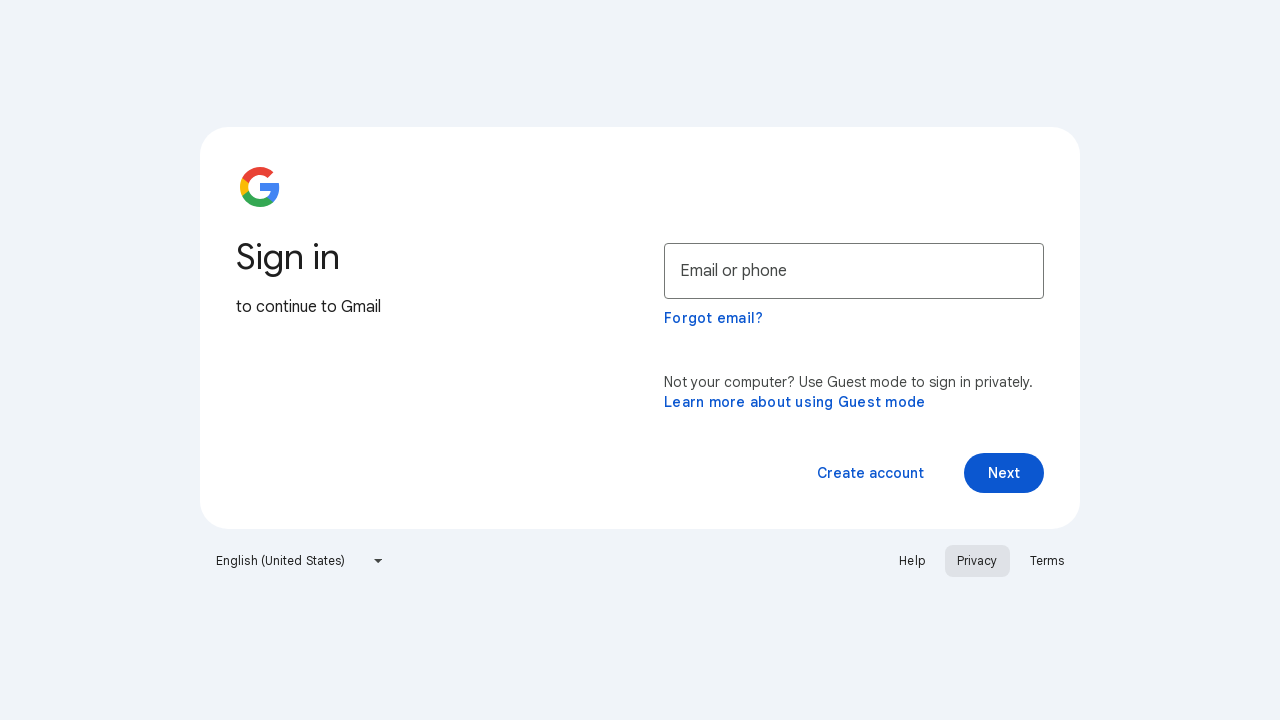

Clicked Terms link which opened in new tab/window at (1047, 561) on text=Terms
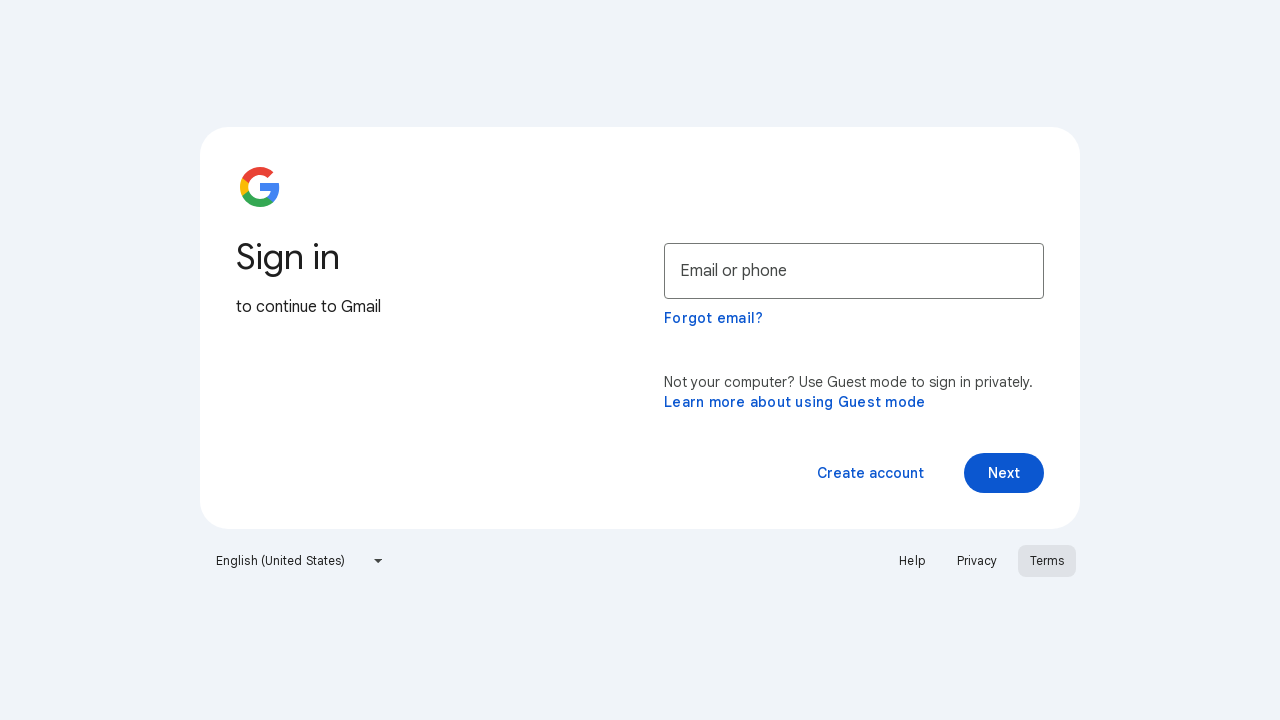

Captured Terms page reference
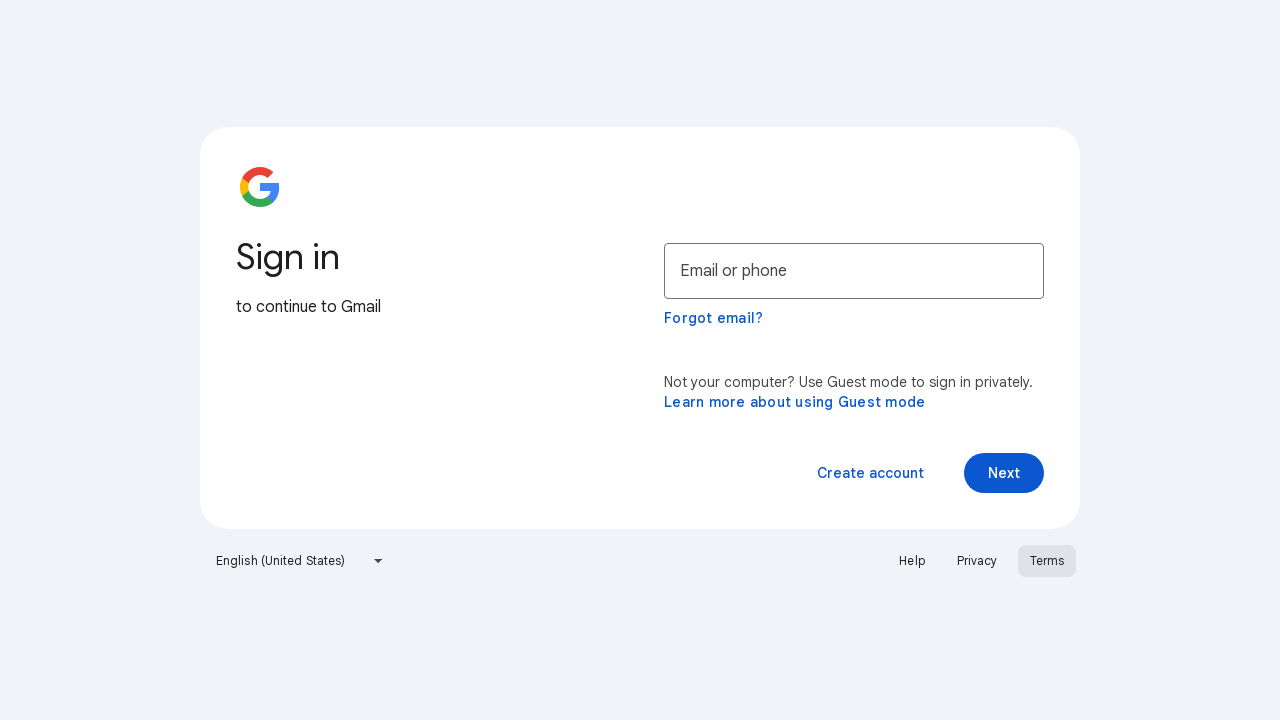

Retrieved list of all open pages in context
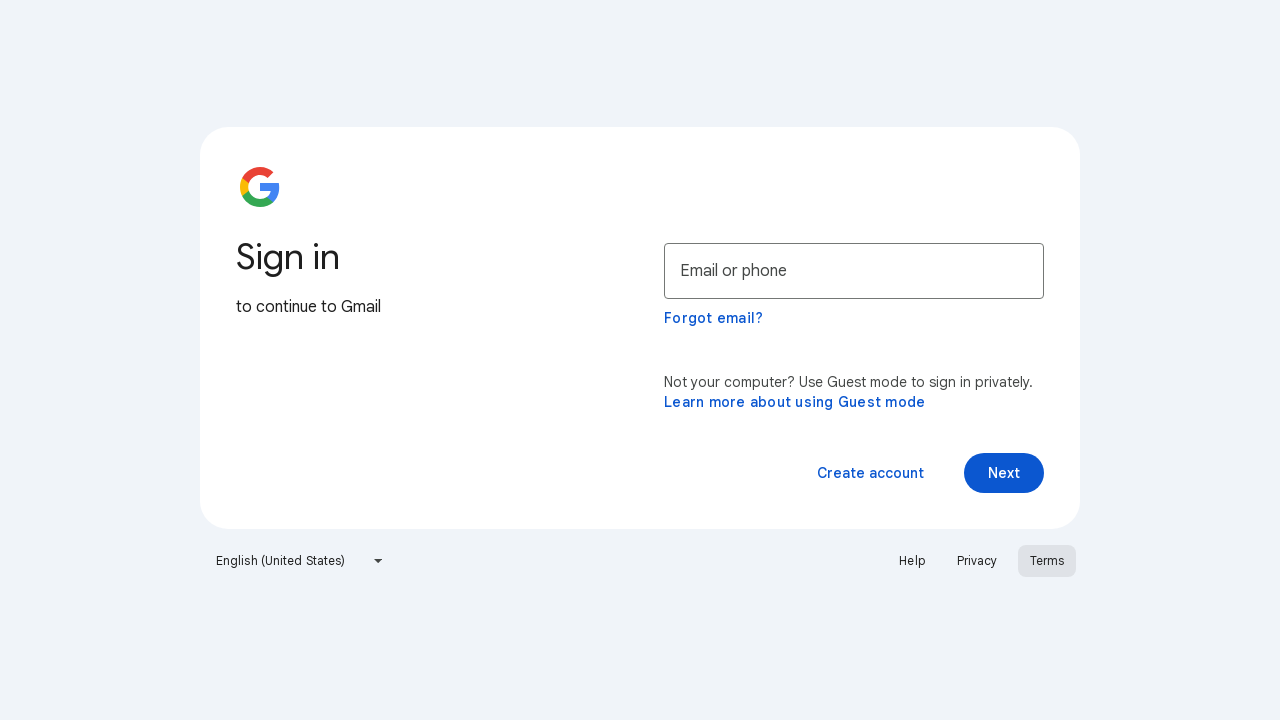

Retrieved title of opened page: Google Account Help
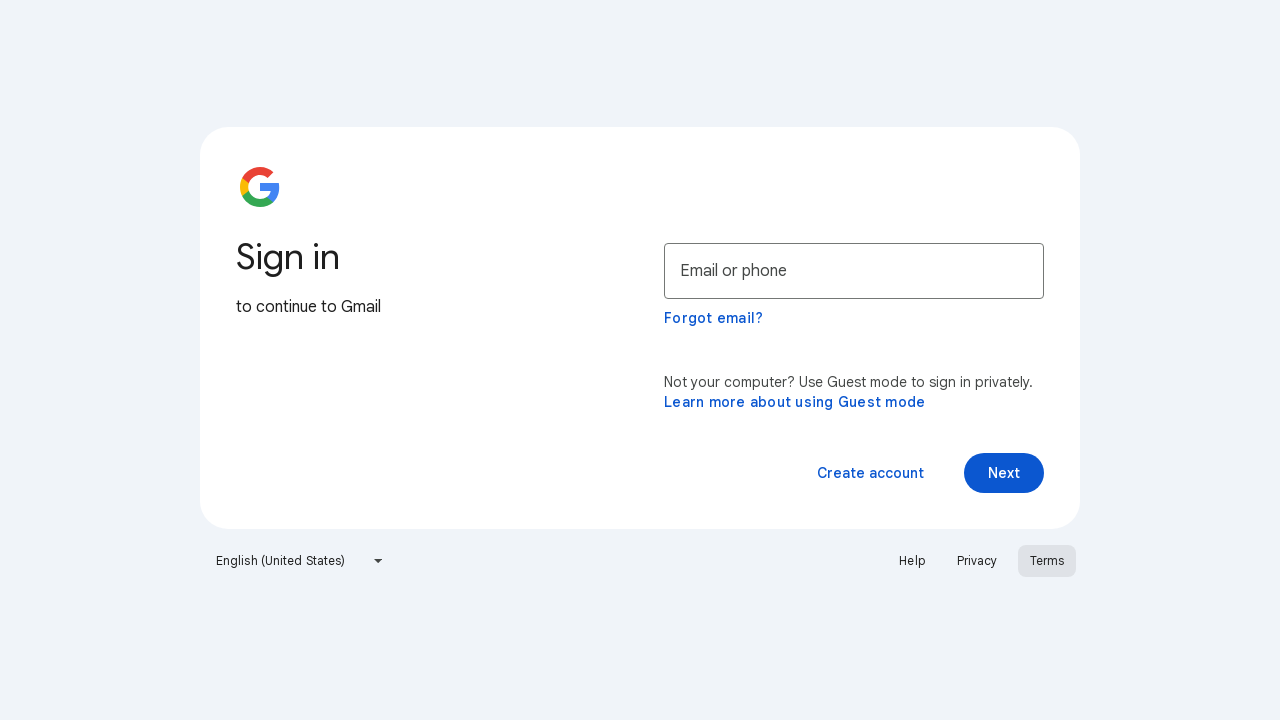

Closed page with title: Google Account Help
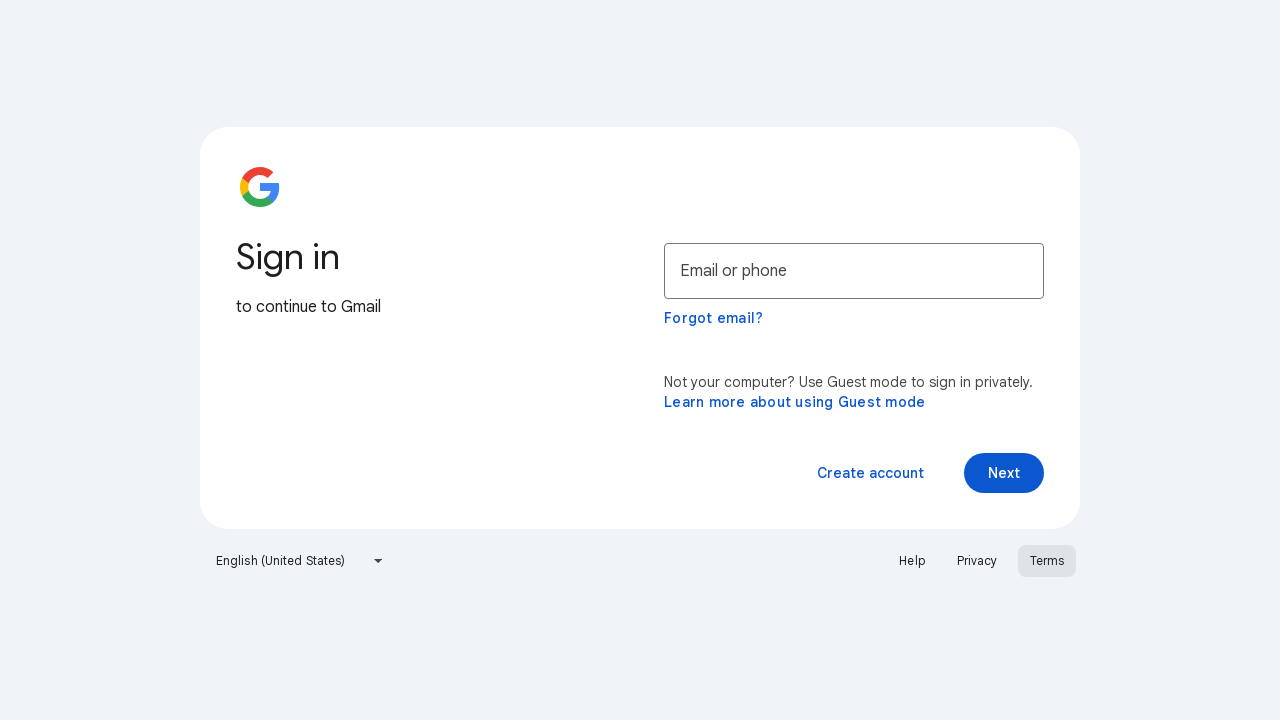

Retrieved title of opened page: Privacy Policy – Privacy & Terms – Google
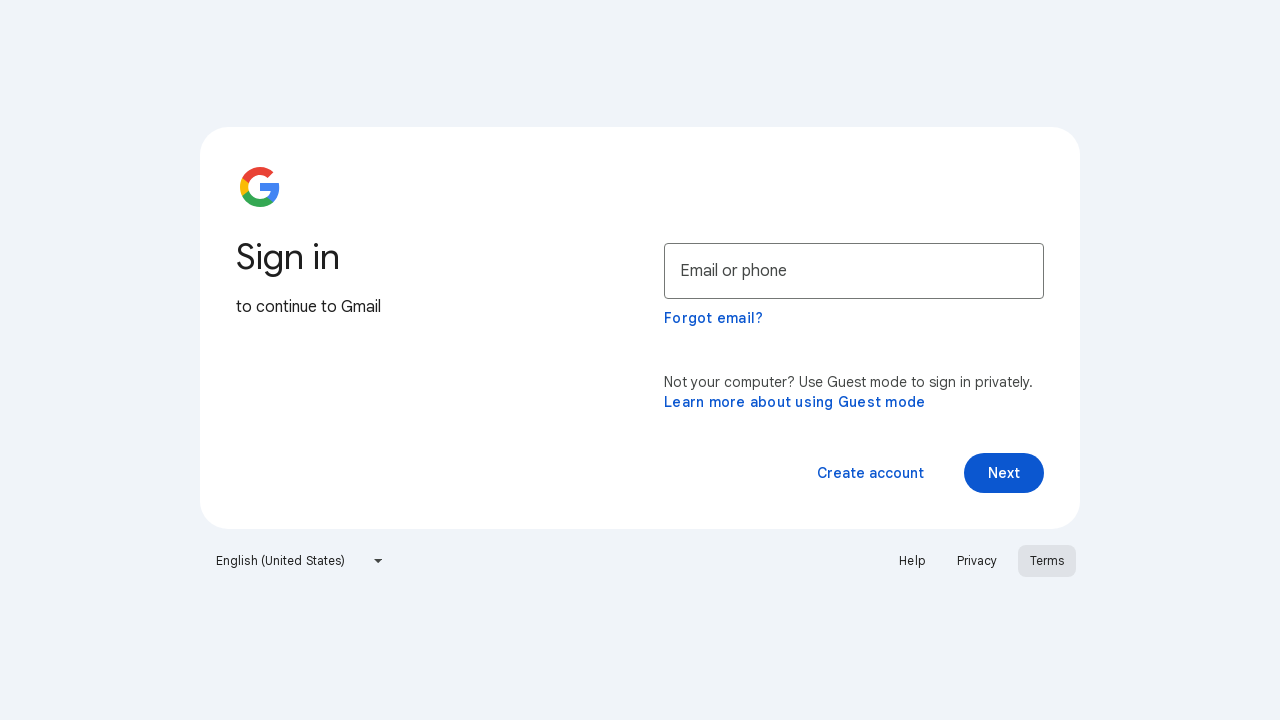

Closed page with title: Privacy Policy – Privacy & Terms – Google
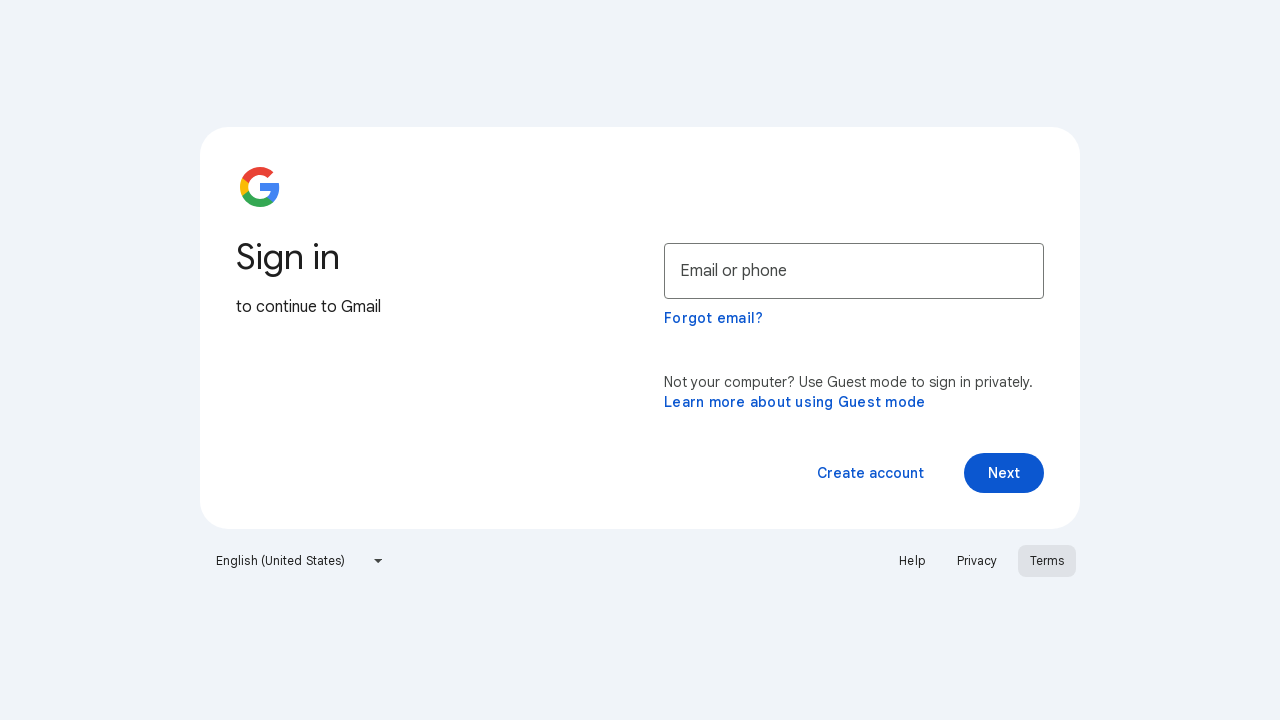

Retrieved title of opened page: Google Terms of Service – Privacy & Terms – Google
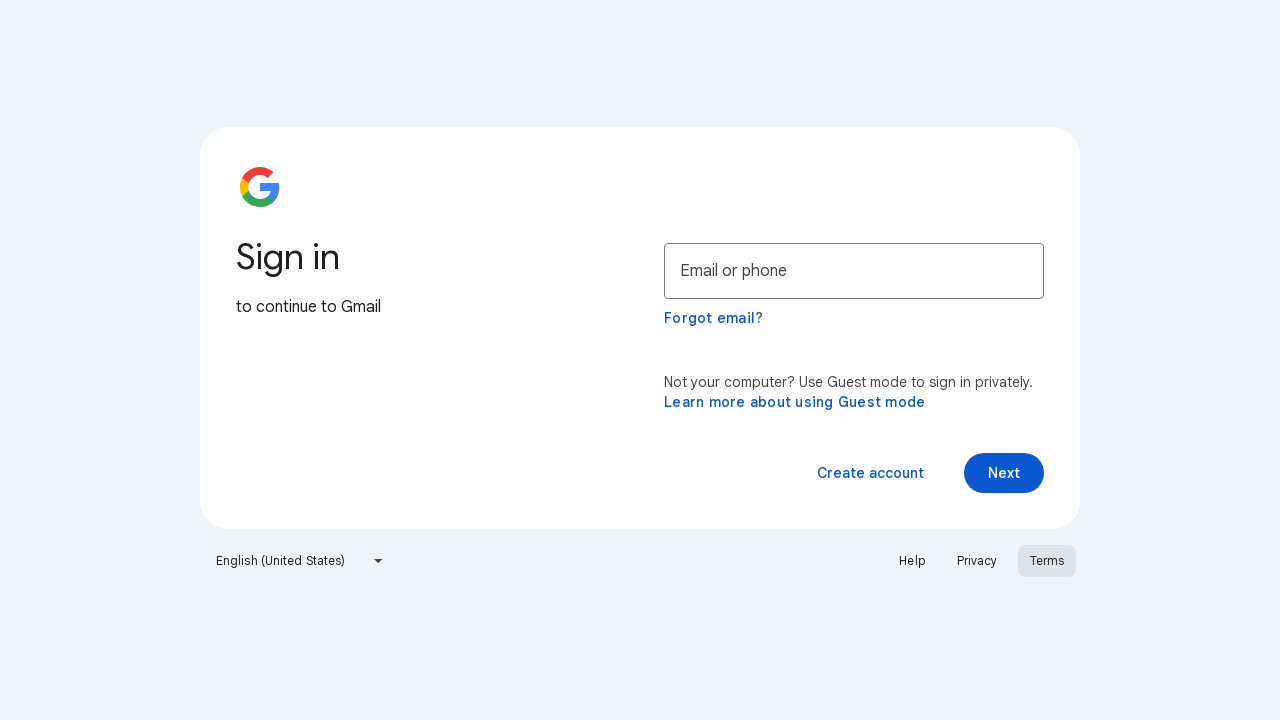

Closed page with title: Google Terms of Service – Privacy & Terms – Google
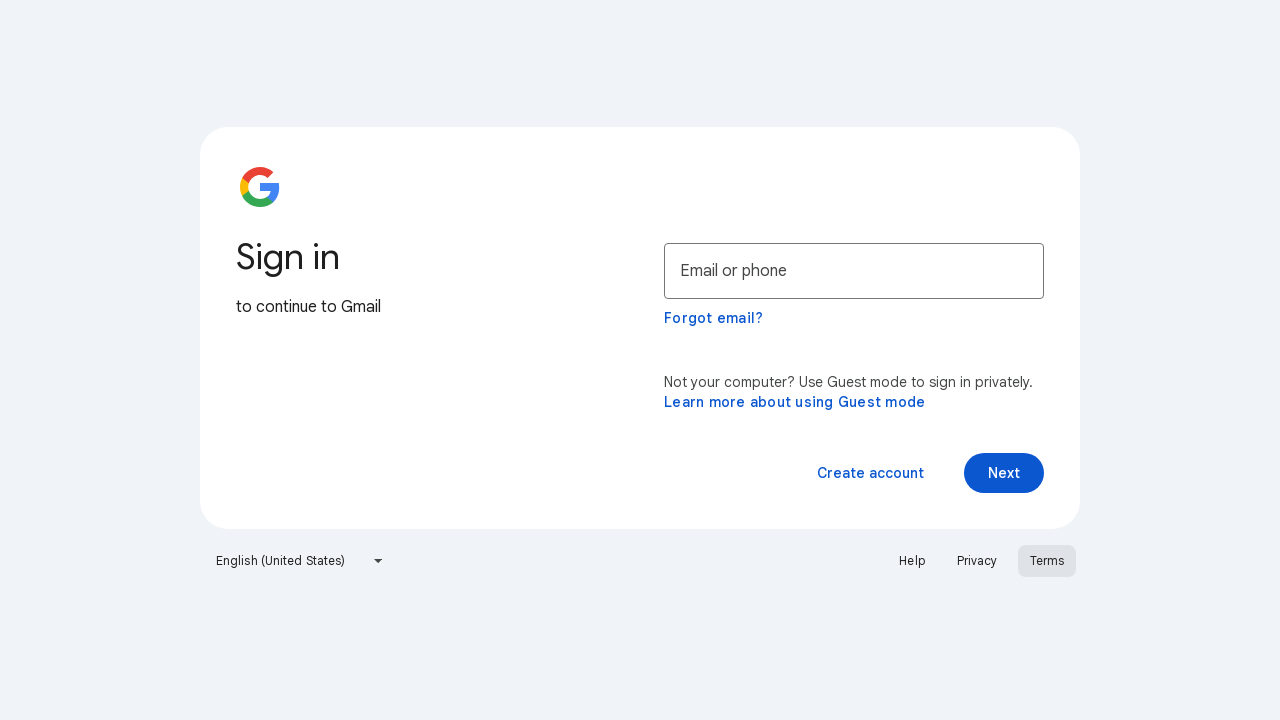

Verified main Gmail page is still active with title: Gmail
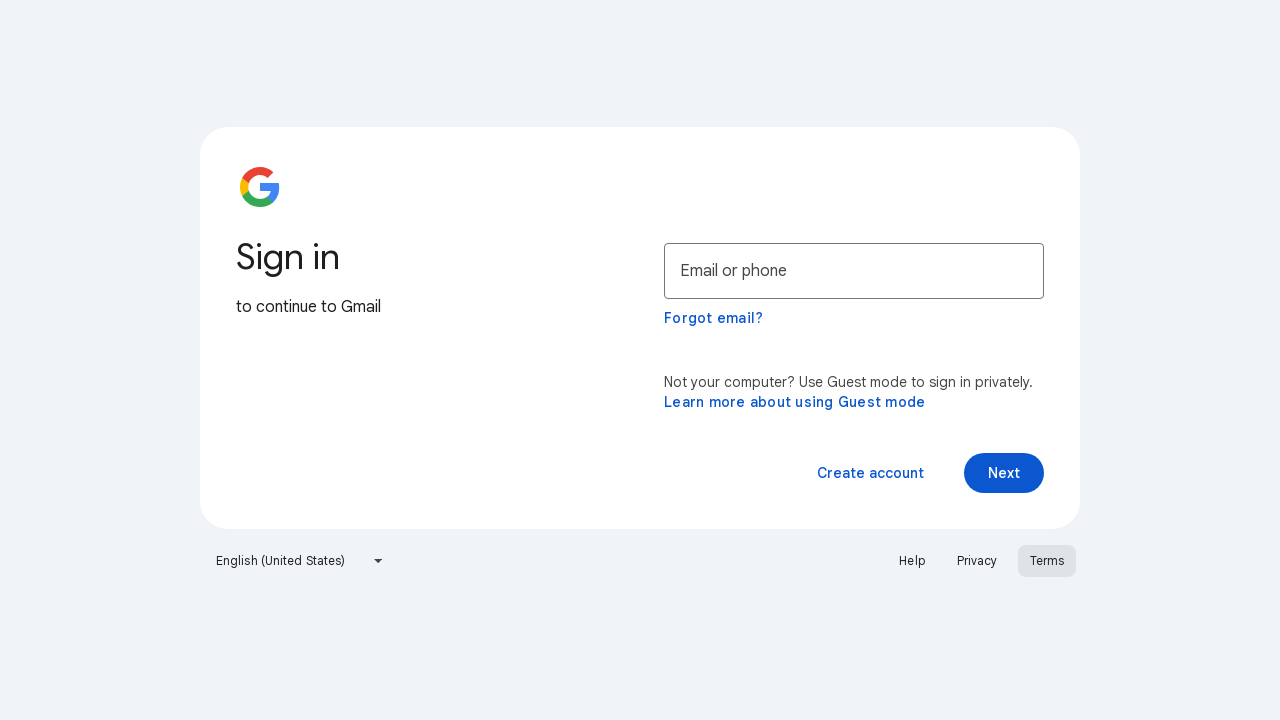

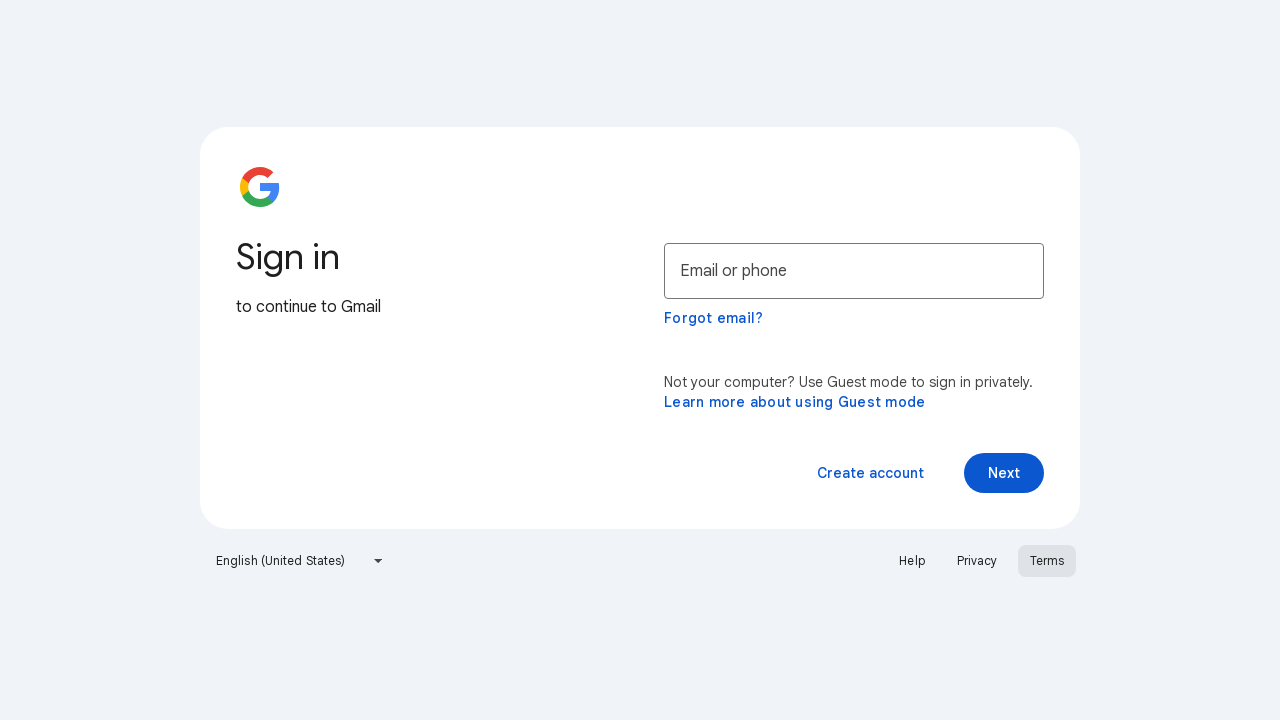